Navigates to the Class Attribute page from the UI Testing Playground homepage

Starting URL: http://uitestingplayground.com/

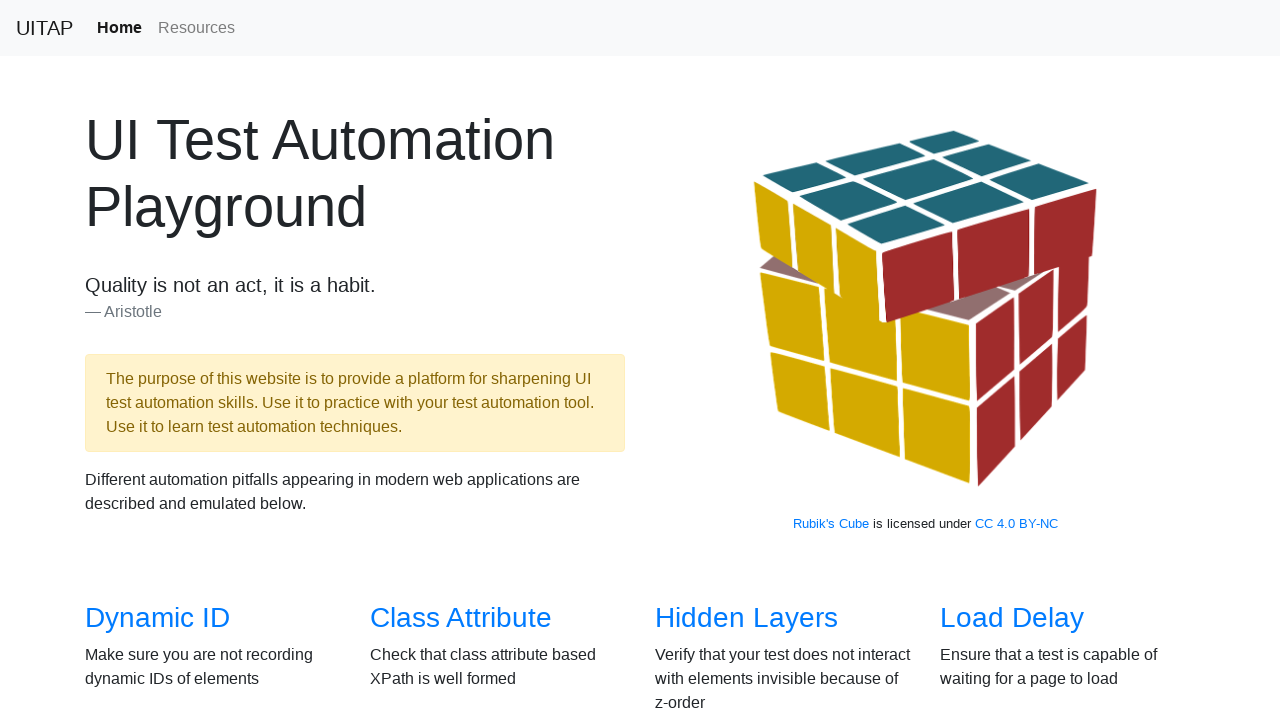

Navigated to UI Testing Playground homepage
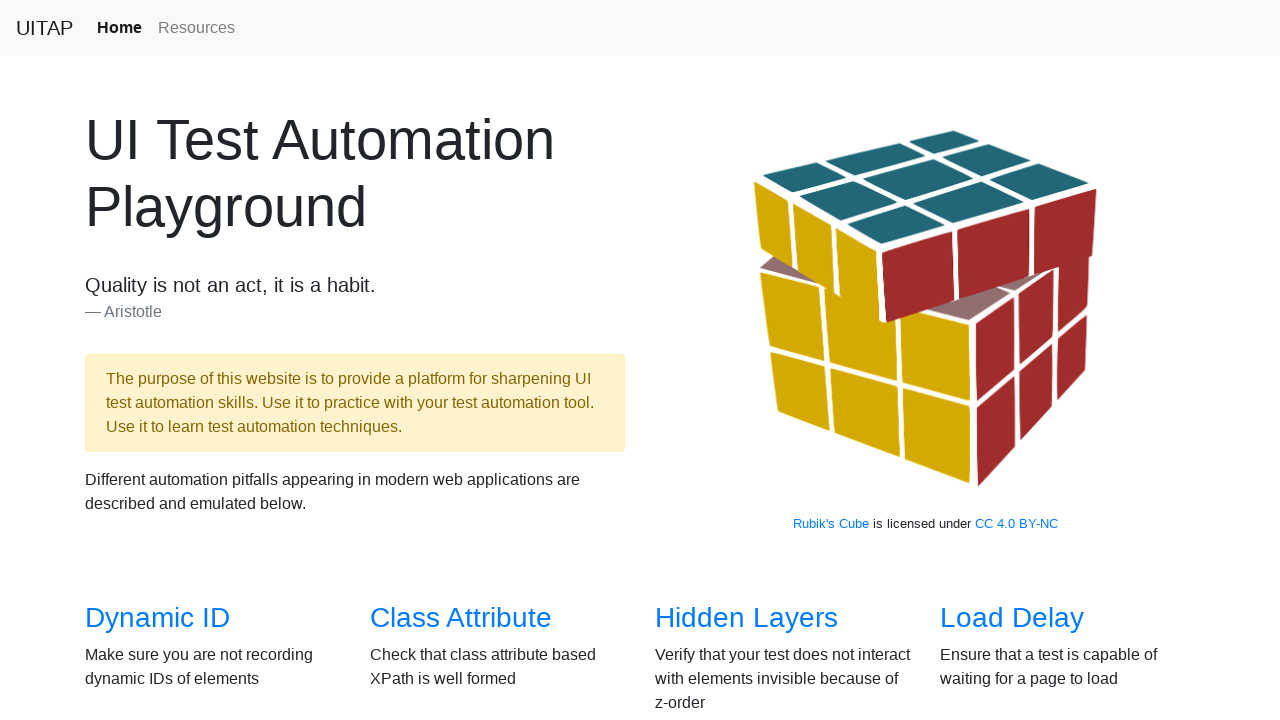

Clicked on Class Attribute link at (461, 618) on a:has-text('Class Attribute')
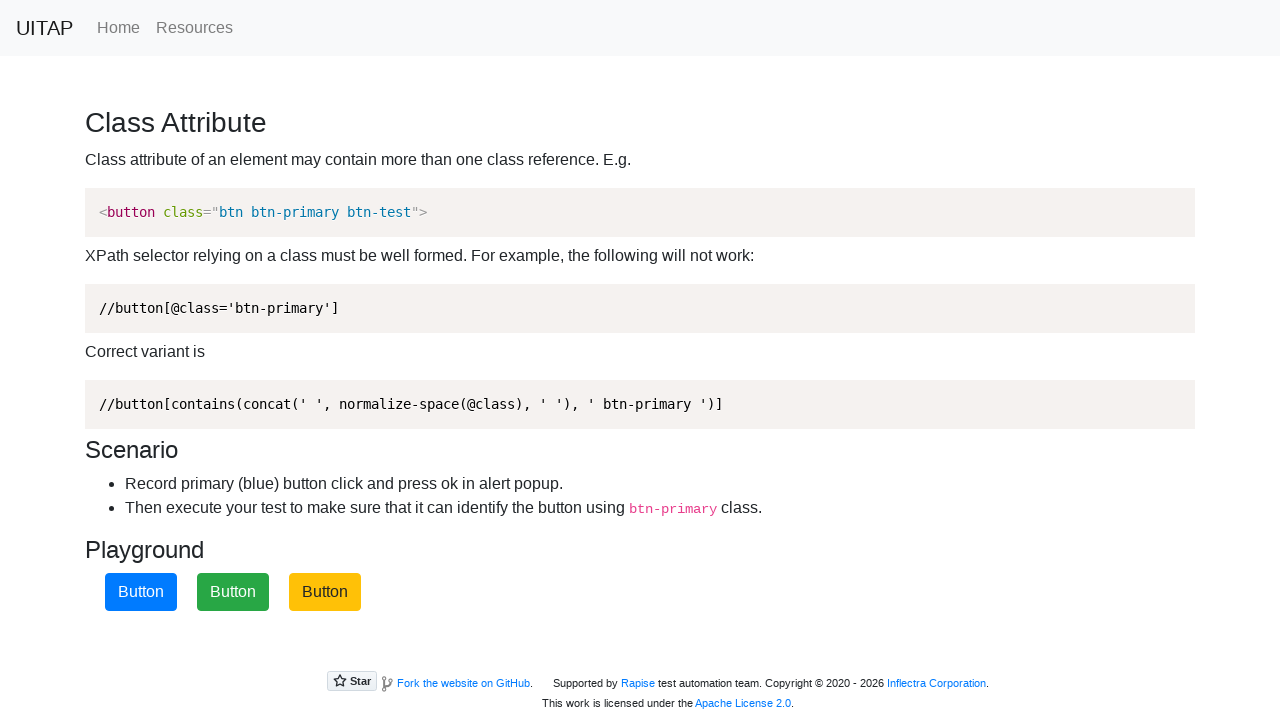

Class Attribute page loaded successfully
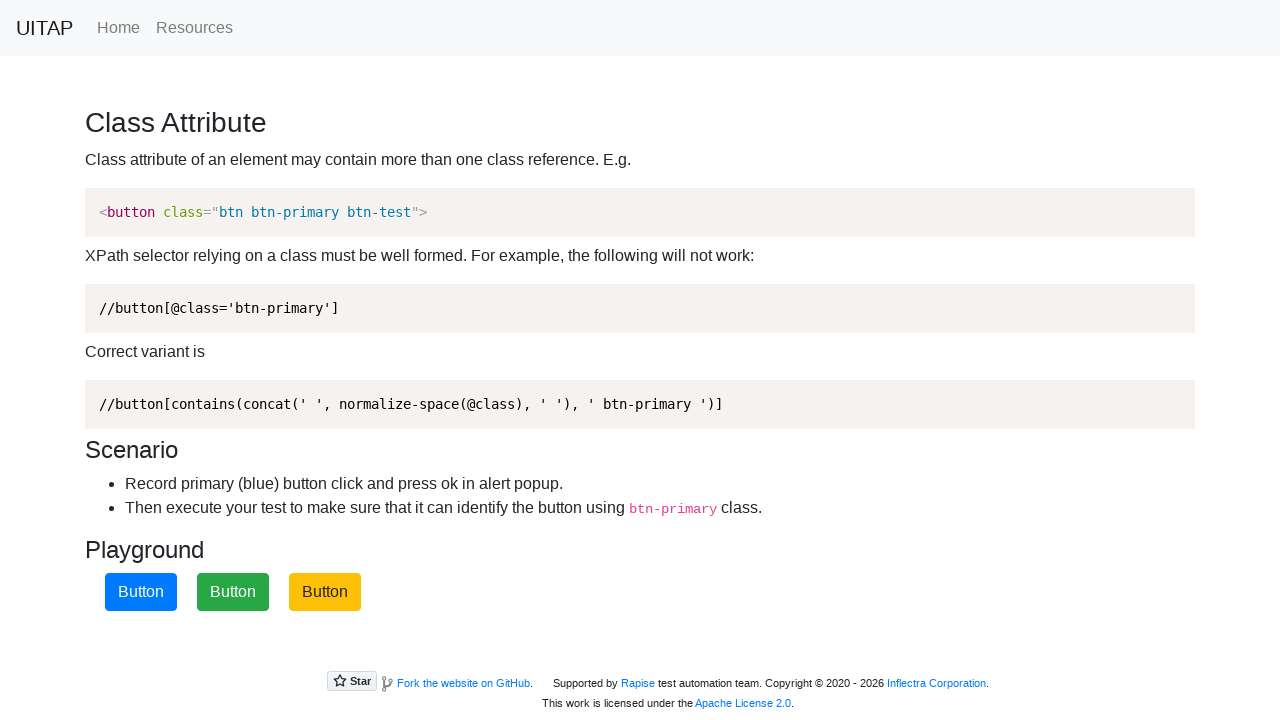

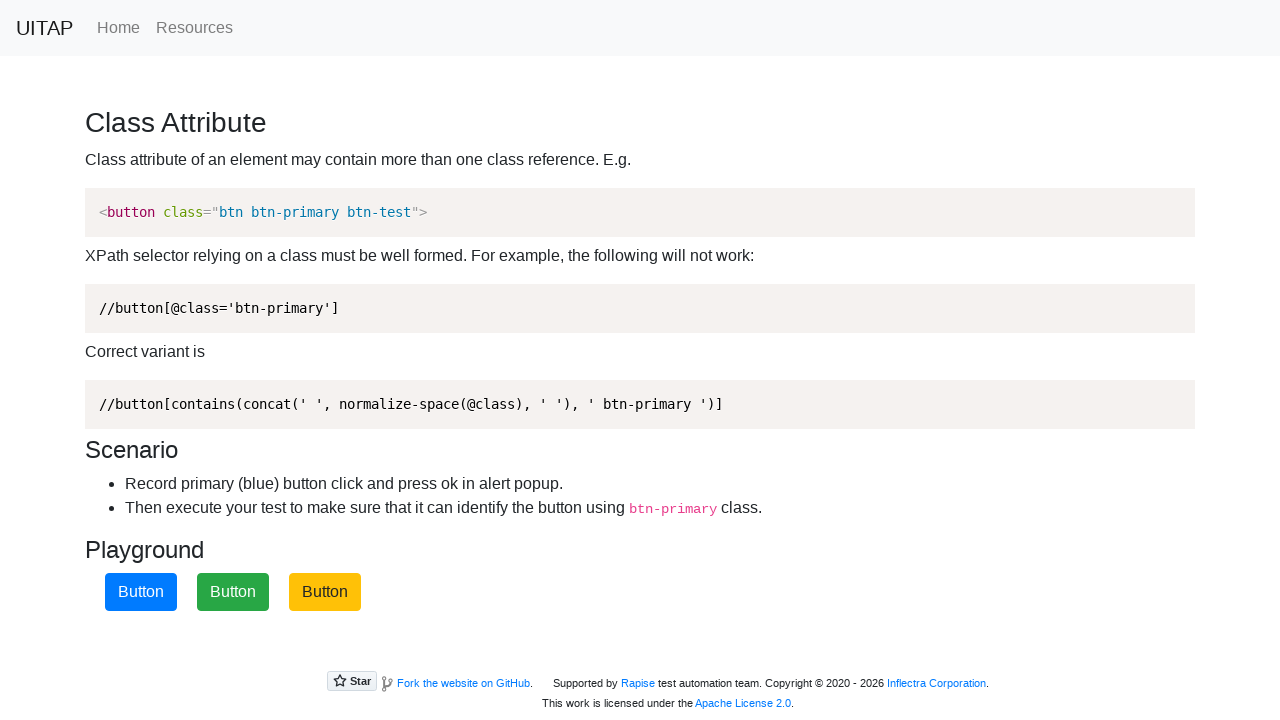